Opens the Tiki e-commerce website homepage in a browser

Starting URL: https://tiki.vn/

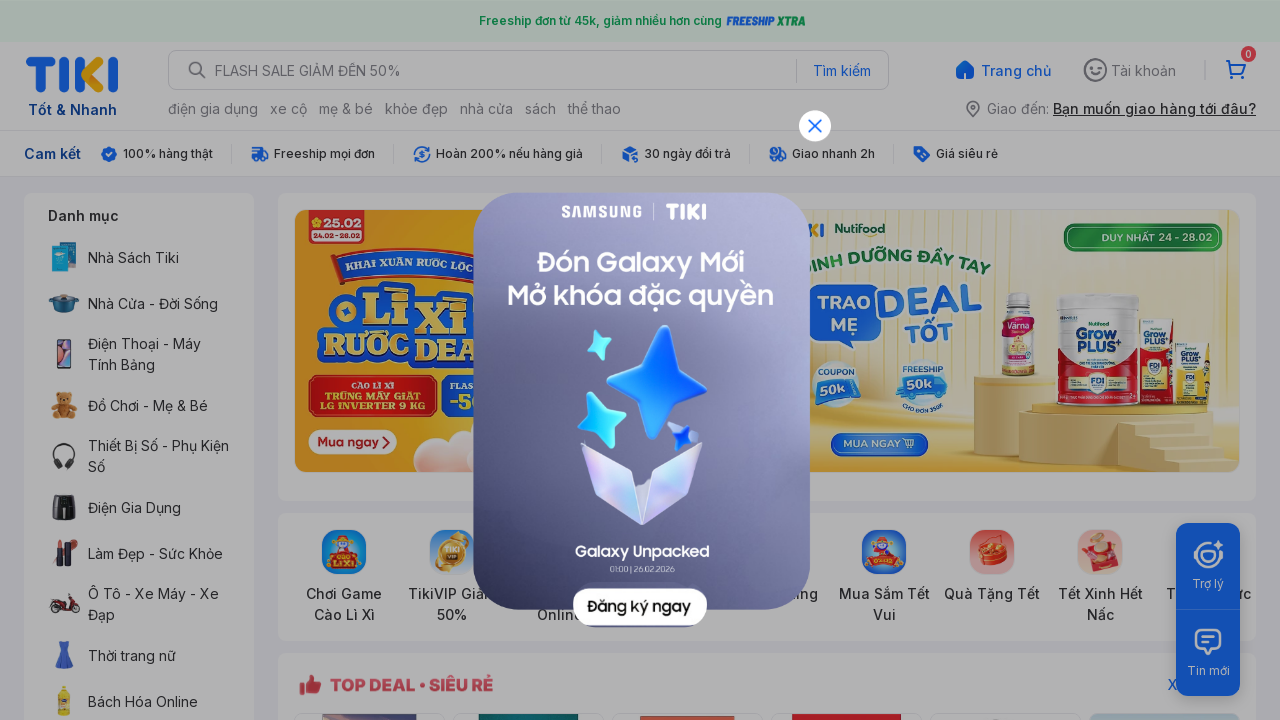

Opened Tiki e-commerce website homepage at https://tiki.vn/
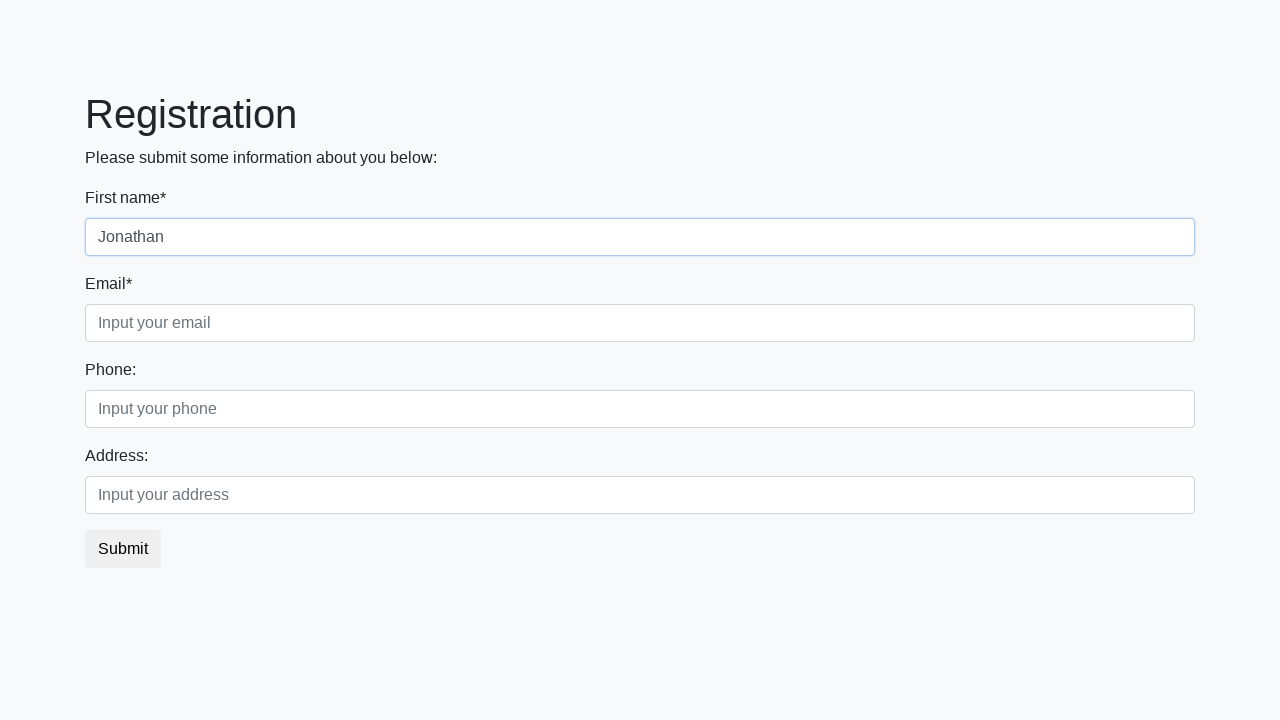

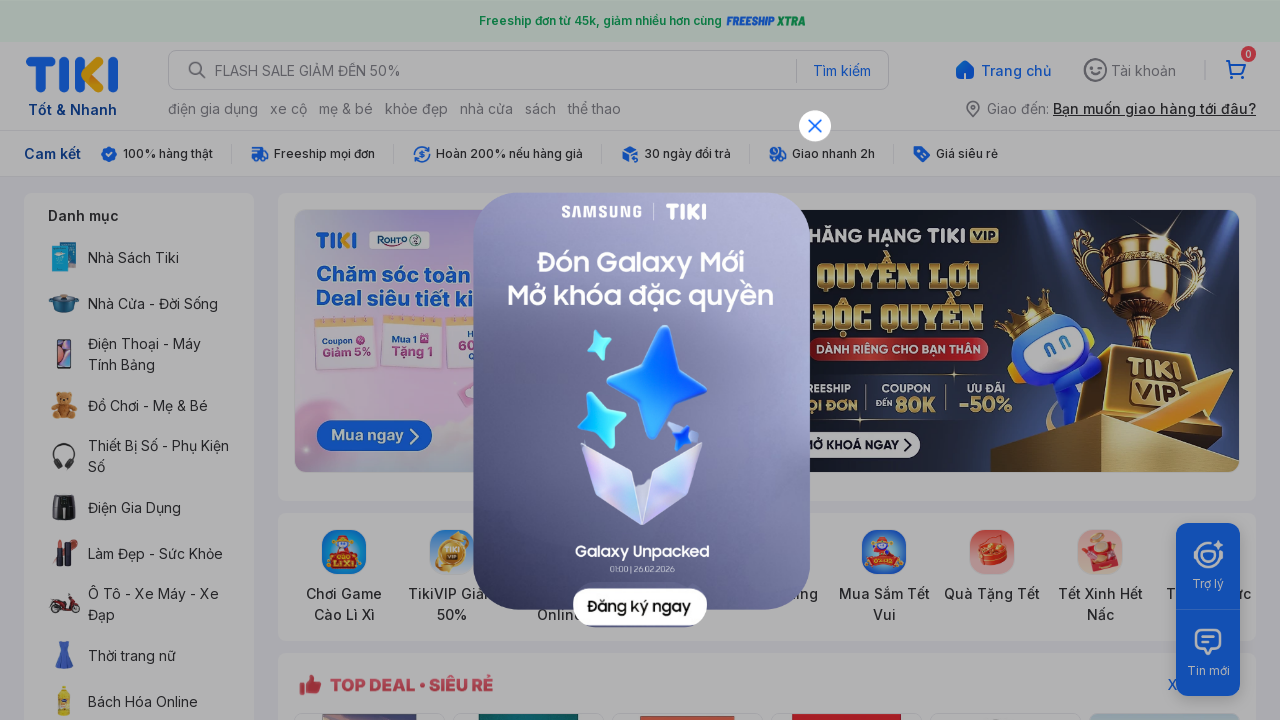